Tests registration form validation by submitting with mismatched passwords and verifying the error message appears

Starting URL: https://parabank.parasoft.com/parabank/index.htm

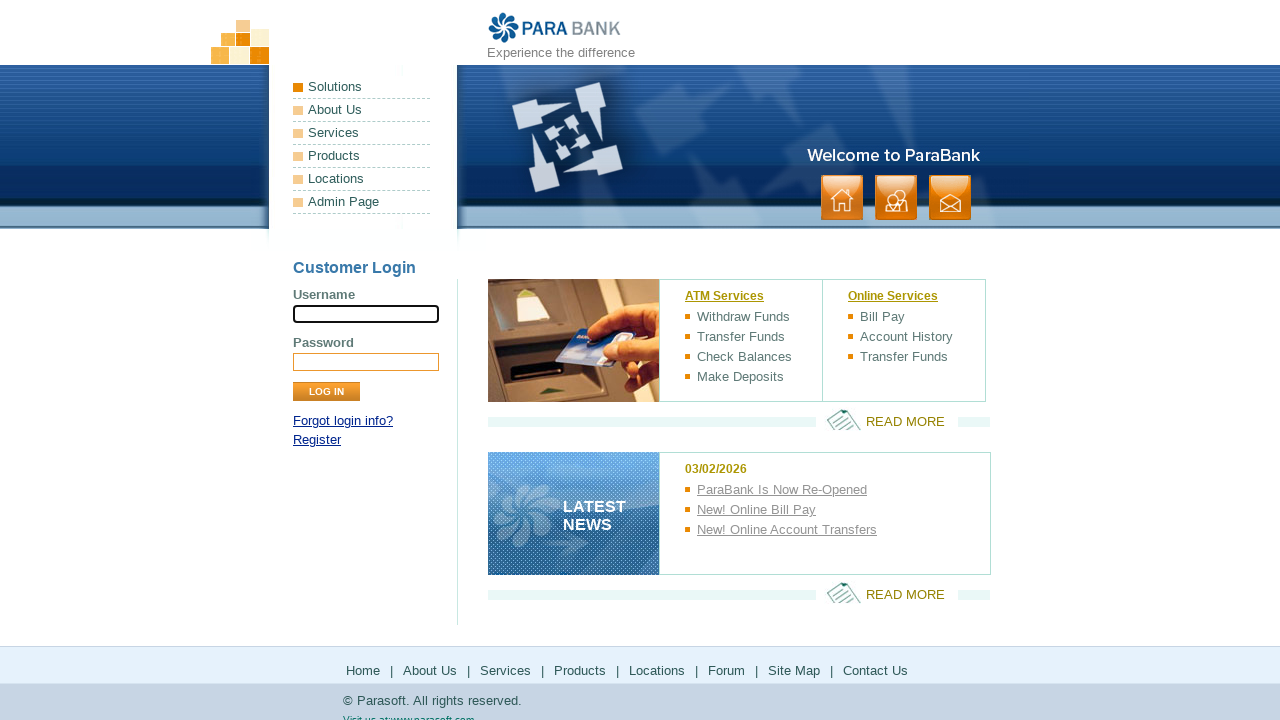

Clicked Register link at (317, 440) on text=Register
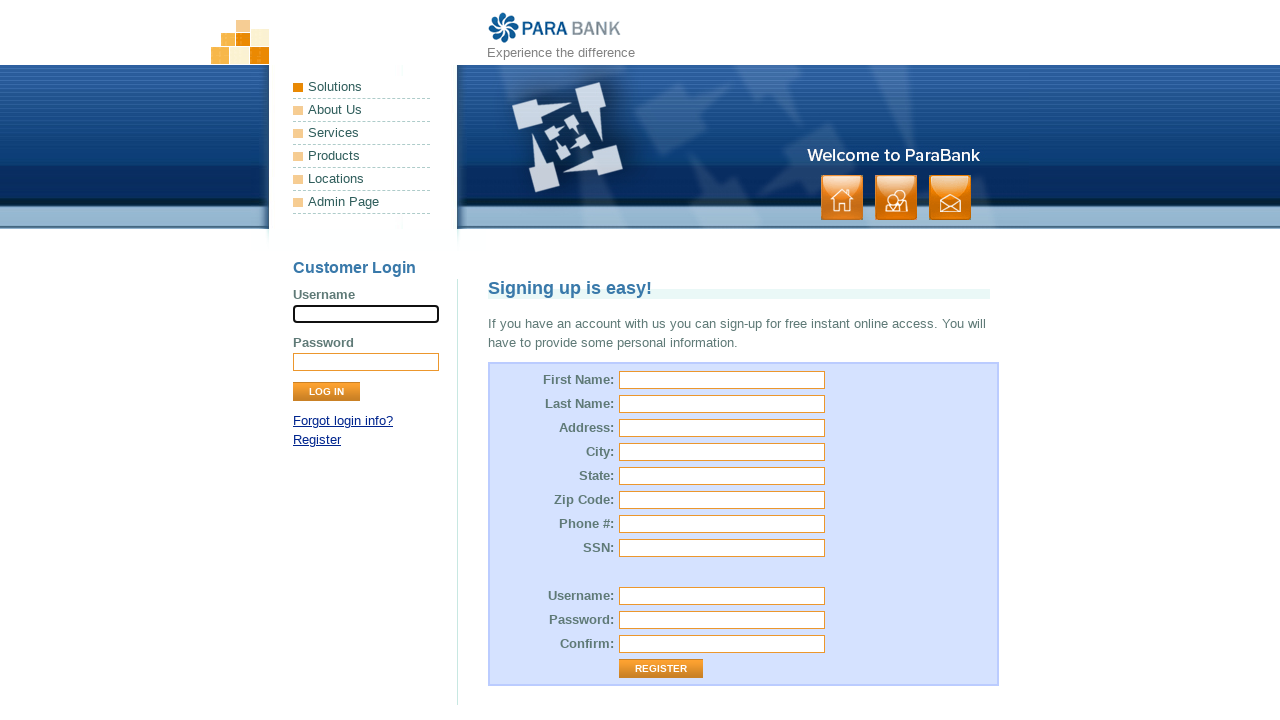

Registration form loaded
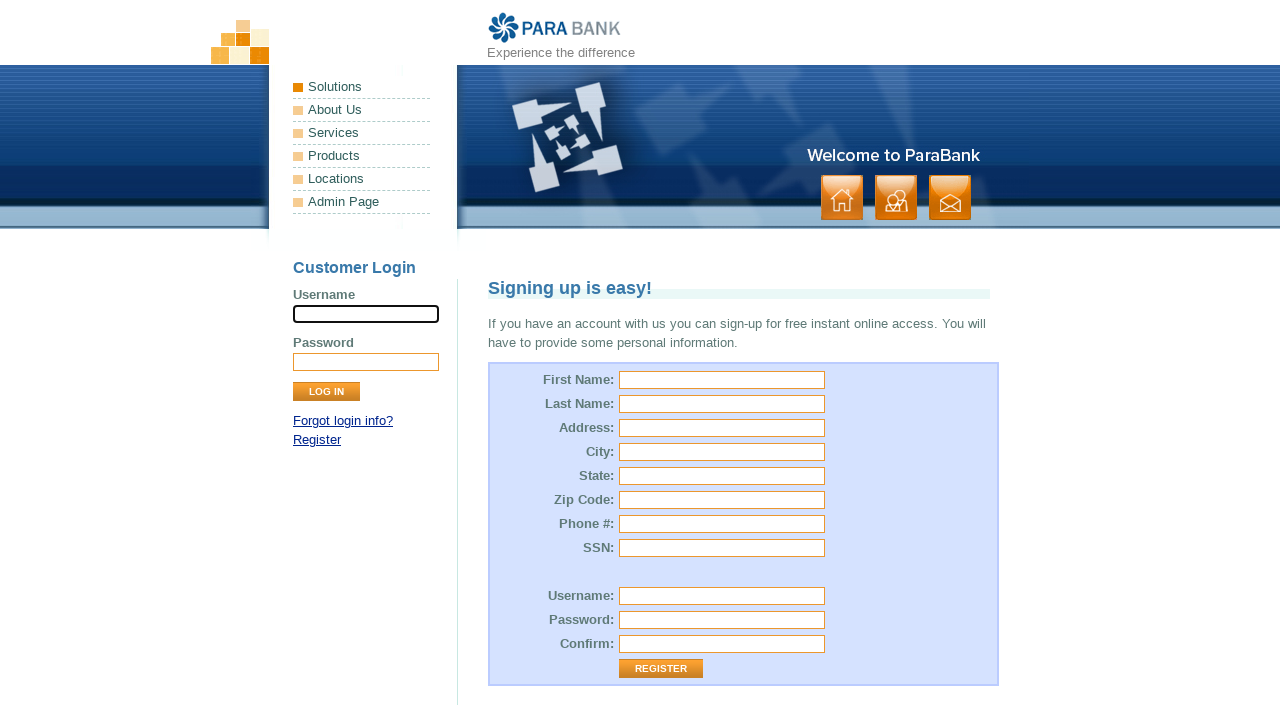

Filled first name with 'Lisa' on #customer\.firstName
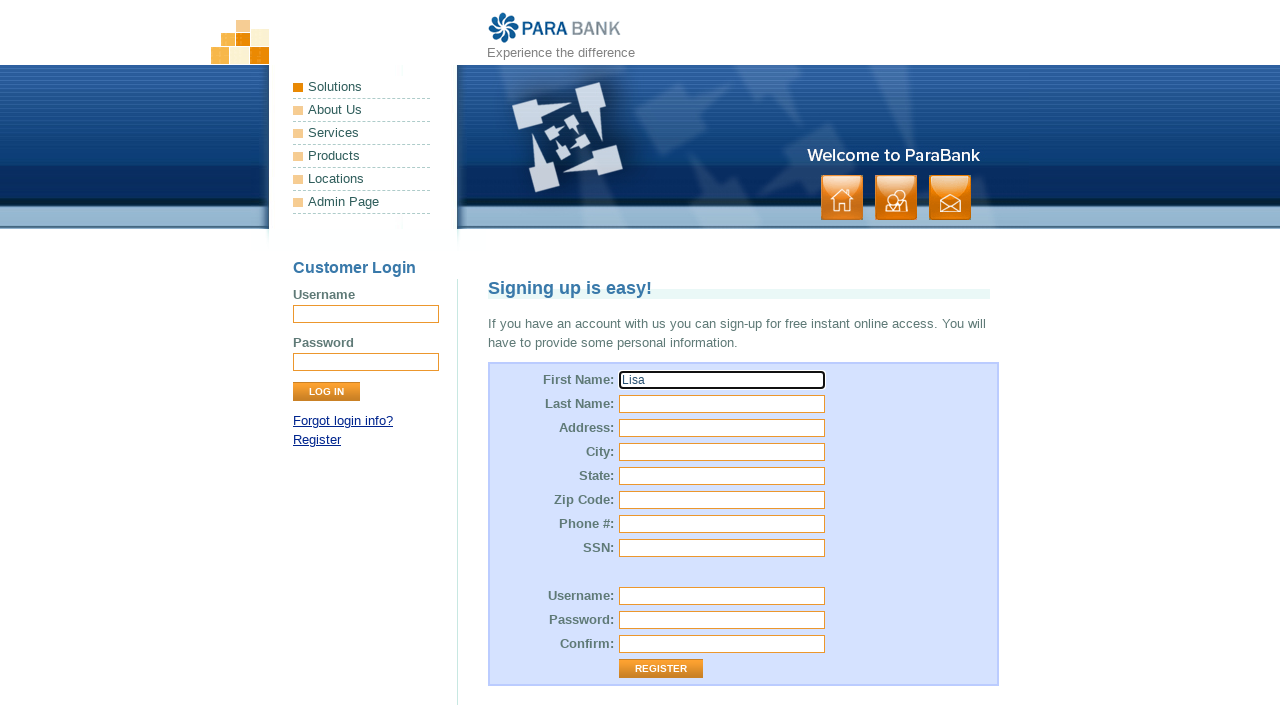

Filled last name with 'Robinson' on #customer\.lastName
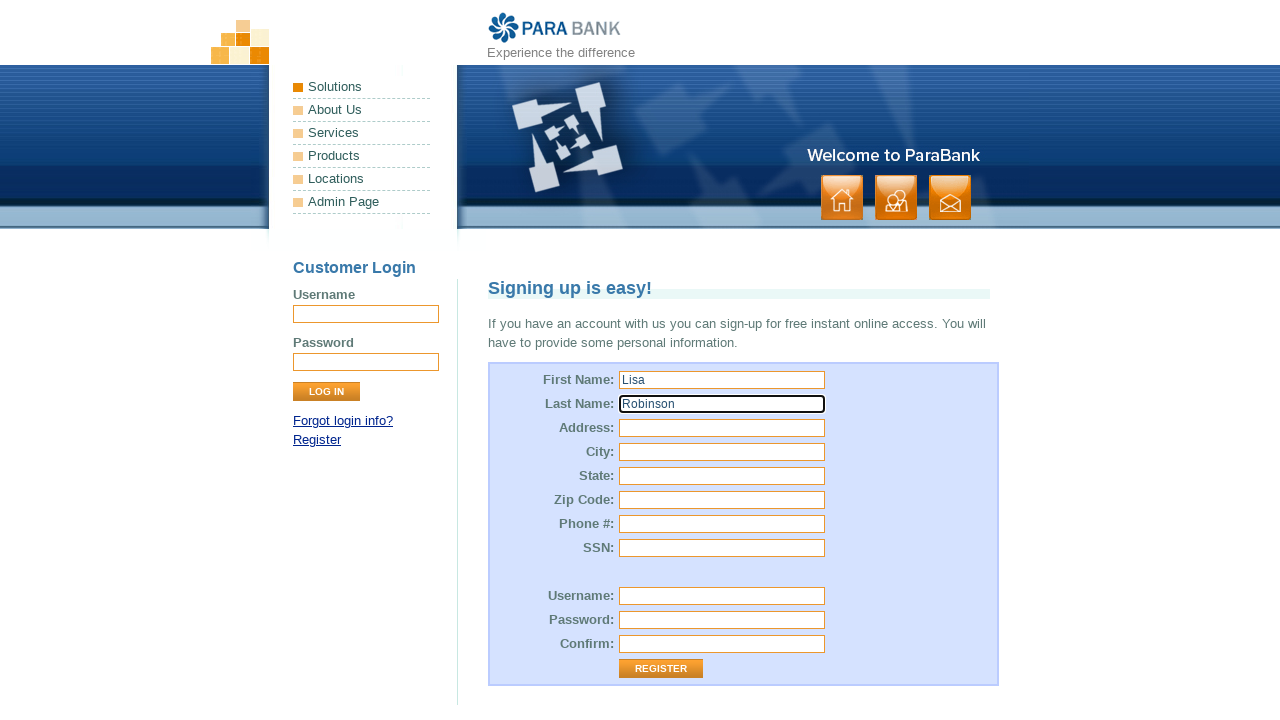

Filled street address with '111 Palm Place' on #customer\.address\.street
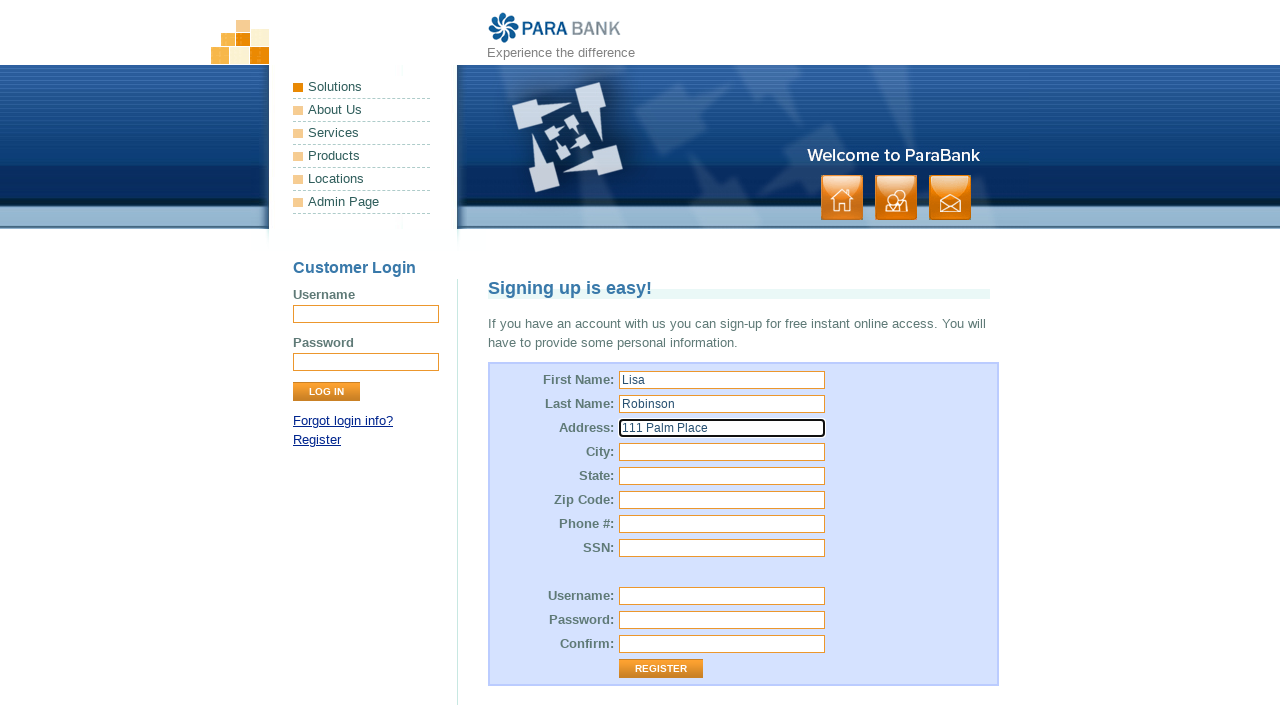

Filled city with 'Las Vegas' on #customer\.address\.city
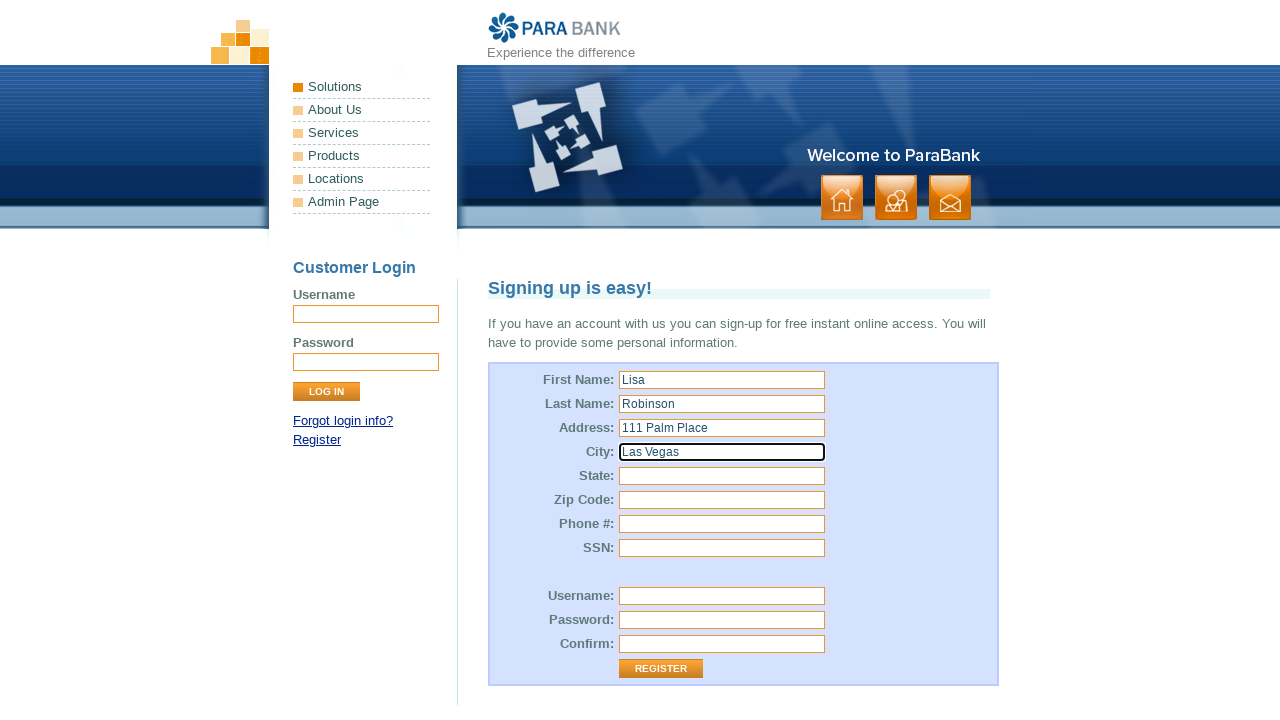

Filled state with 'Nevada' on #customer\.address\.state
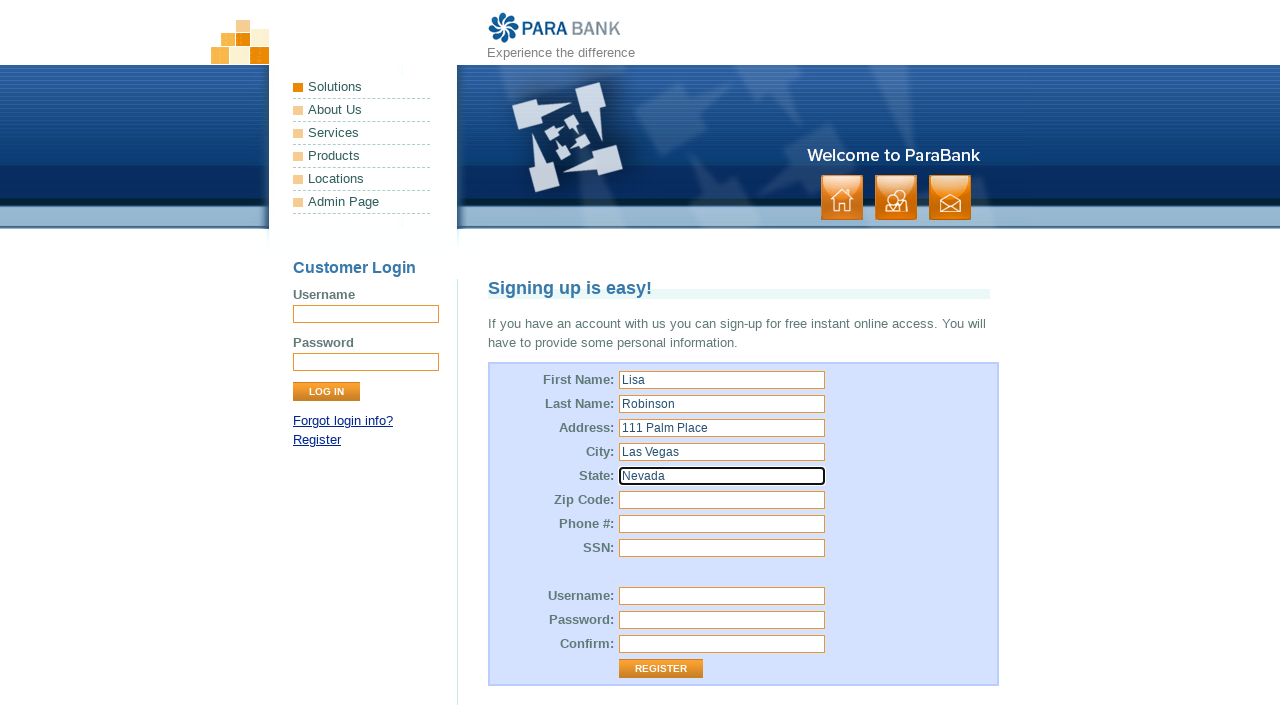

Filled zip code with '89101' on #customer\.address\.zipCode
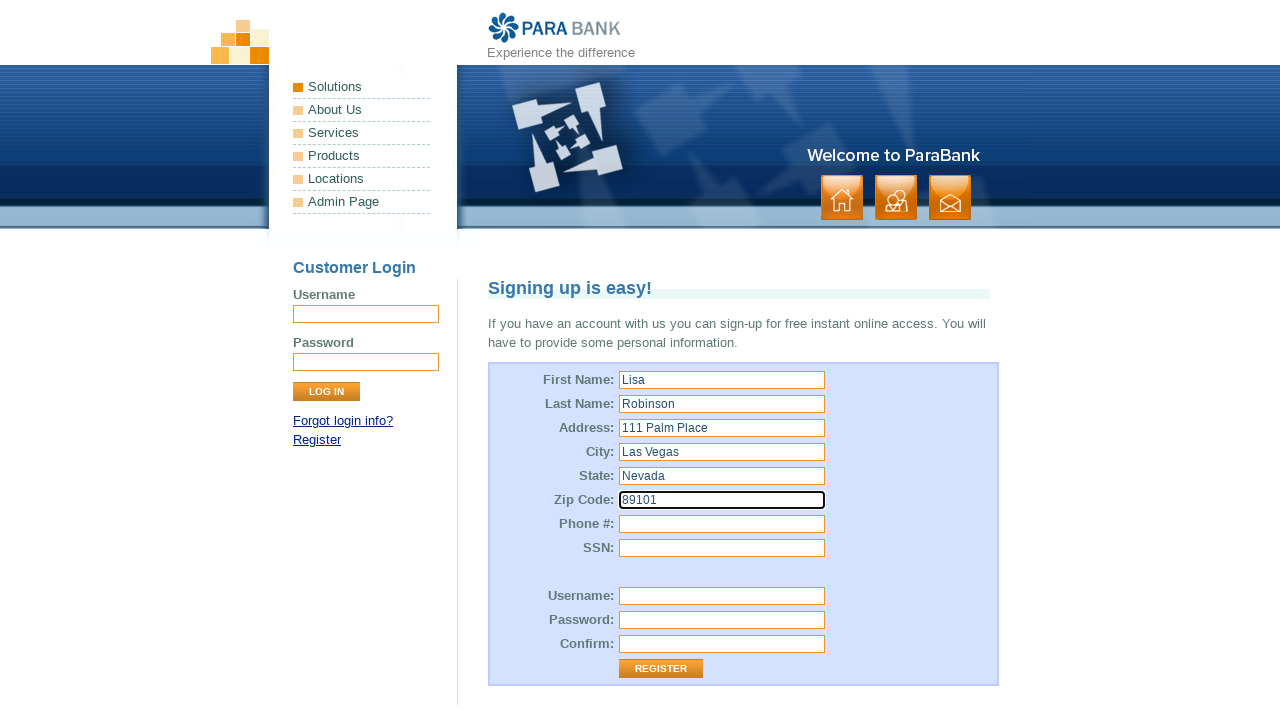

Filled phone number with '7025557766' on #customer\.phoneNumber
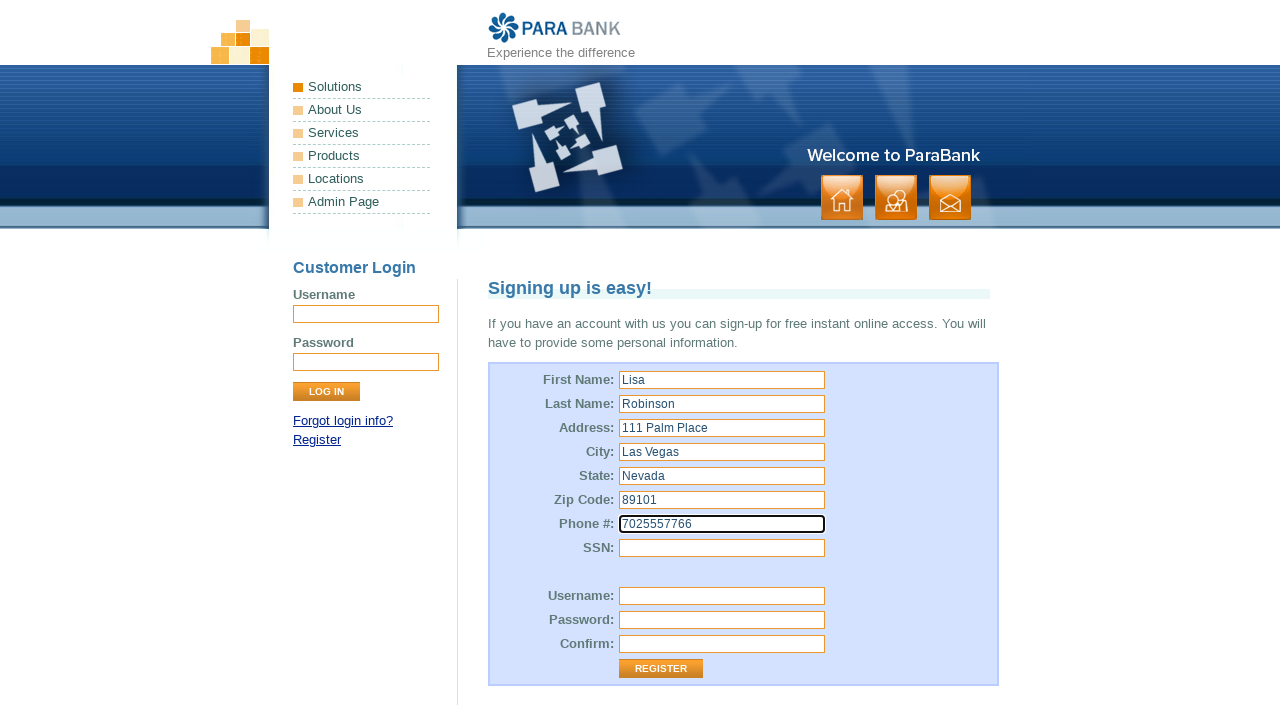

Filled SSN with '667-55-44556' on #customer\.ssn
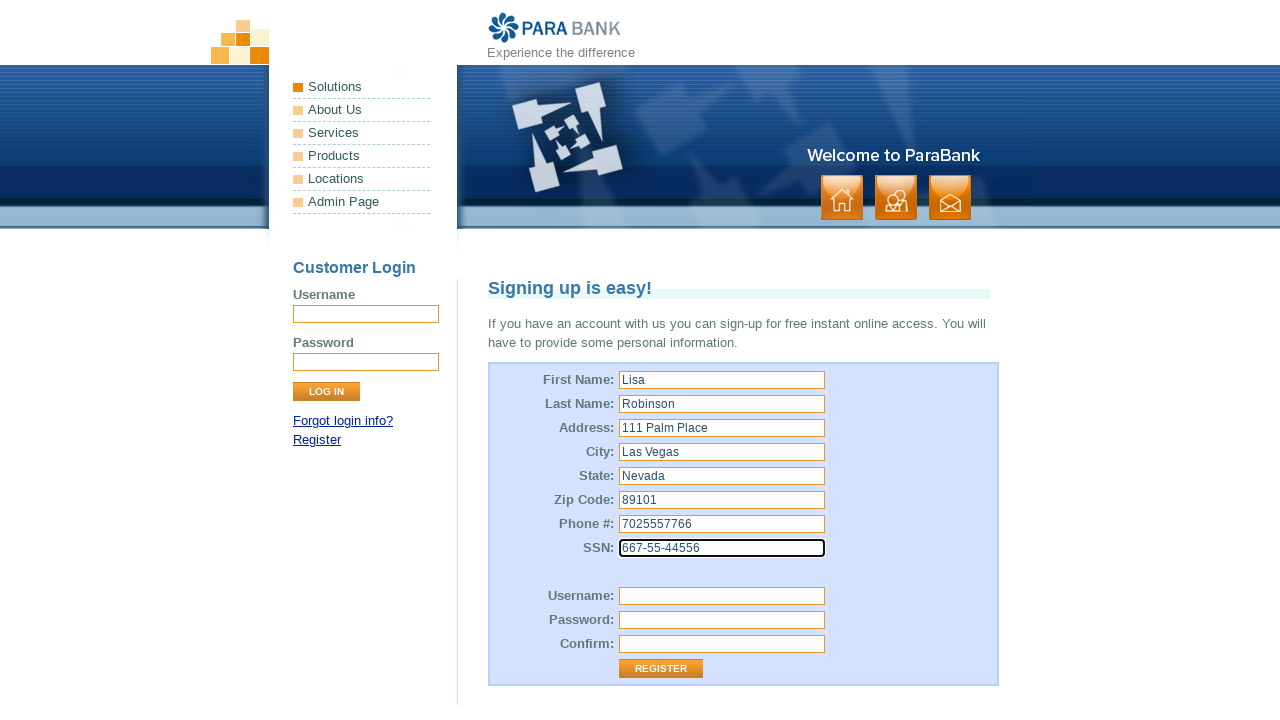

Filled username with 'LisaR_Vegas' on #customer\.username
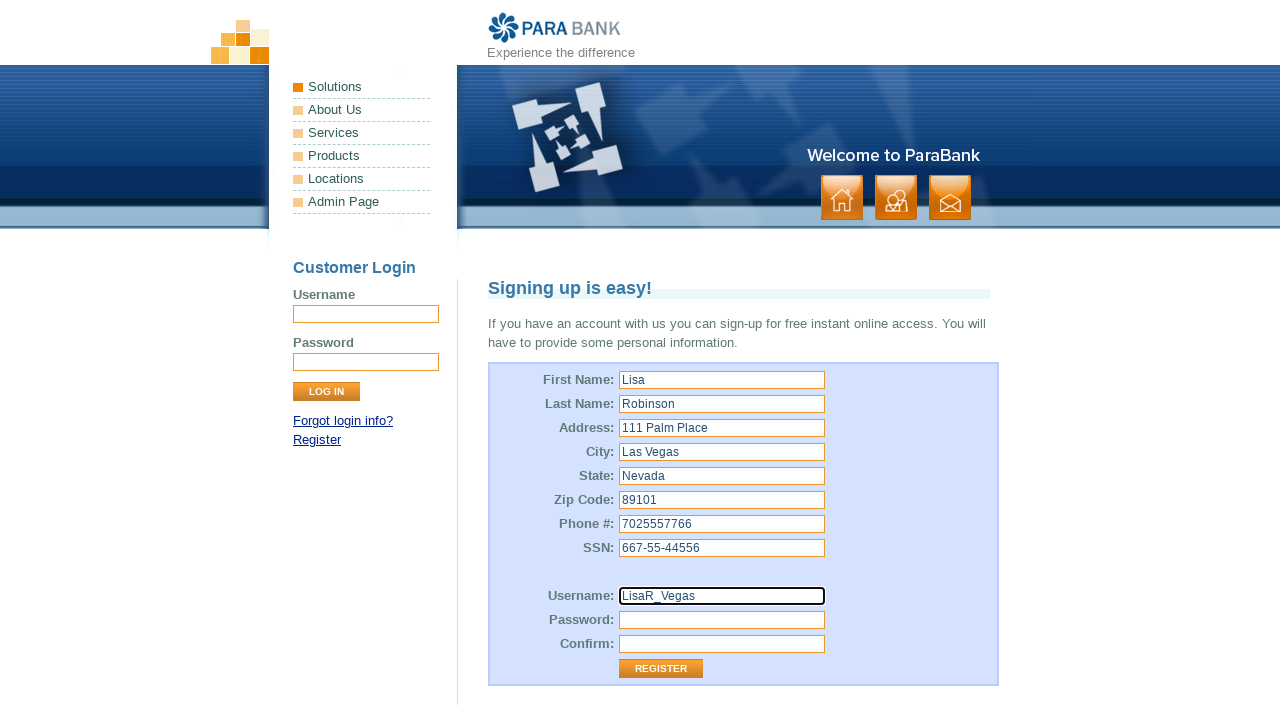

Filled password with 'V3gas@Night' on #customer\.password
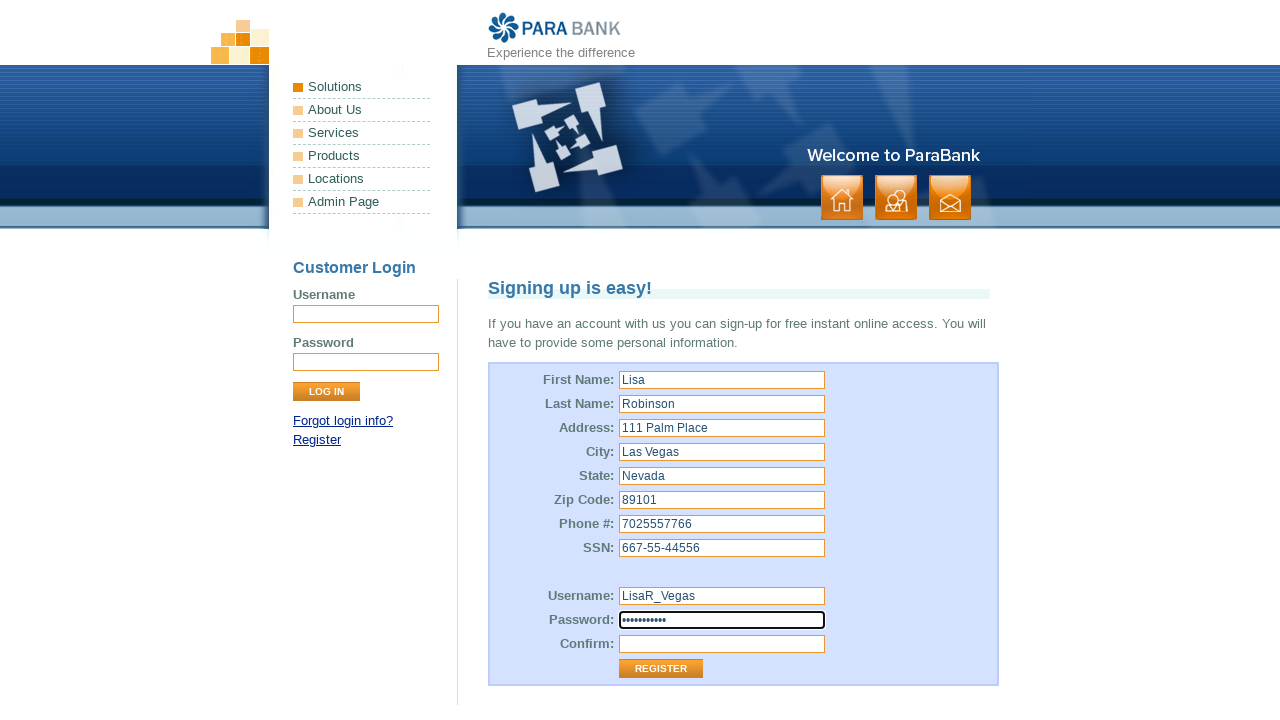

Filled repeated password with 'V3gas@Day' (mismatched) on #repeatedPassword
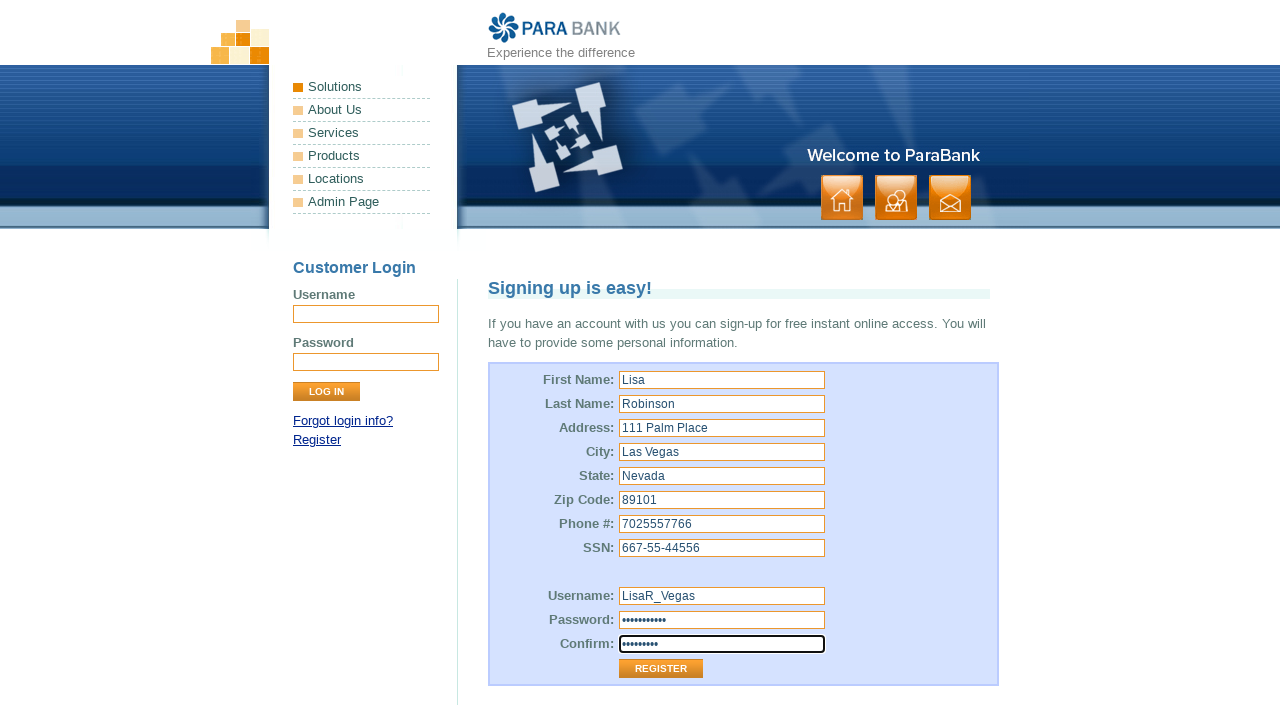

Clicked Register button at (661, 669) on input[value='Register']
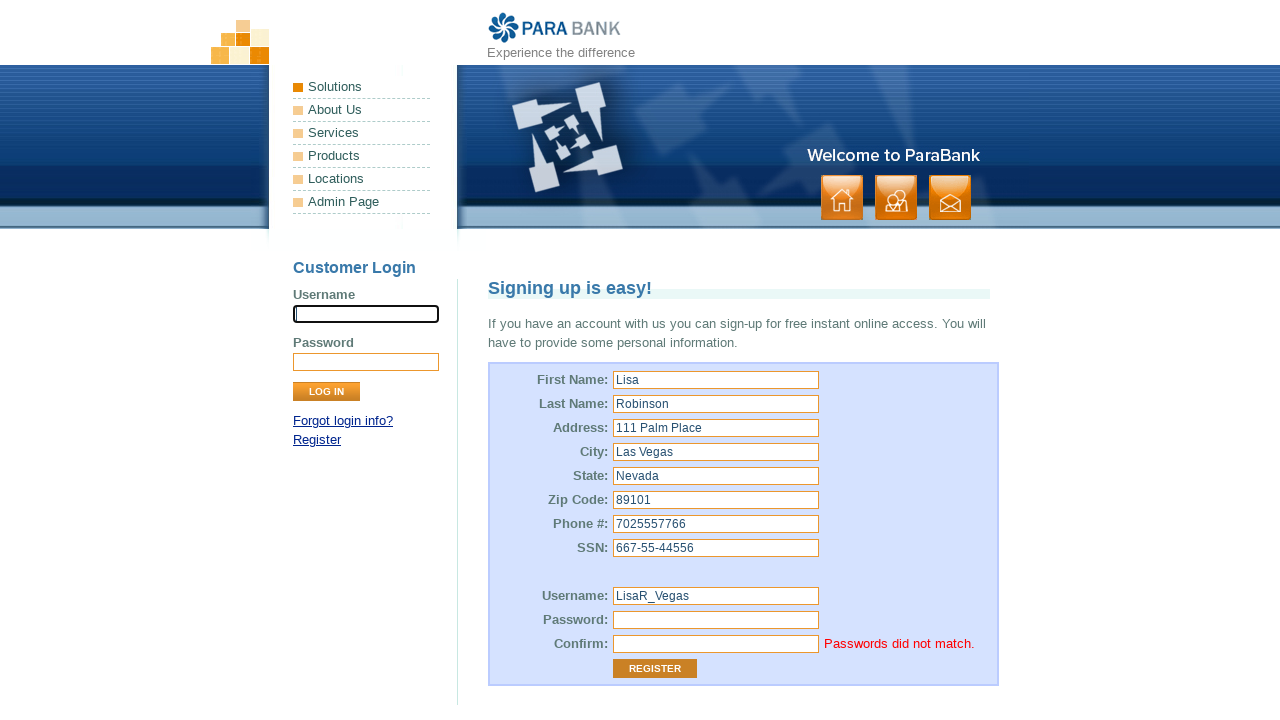

Password mismatch error message displayed
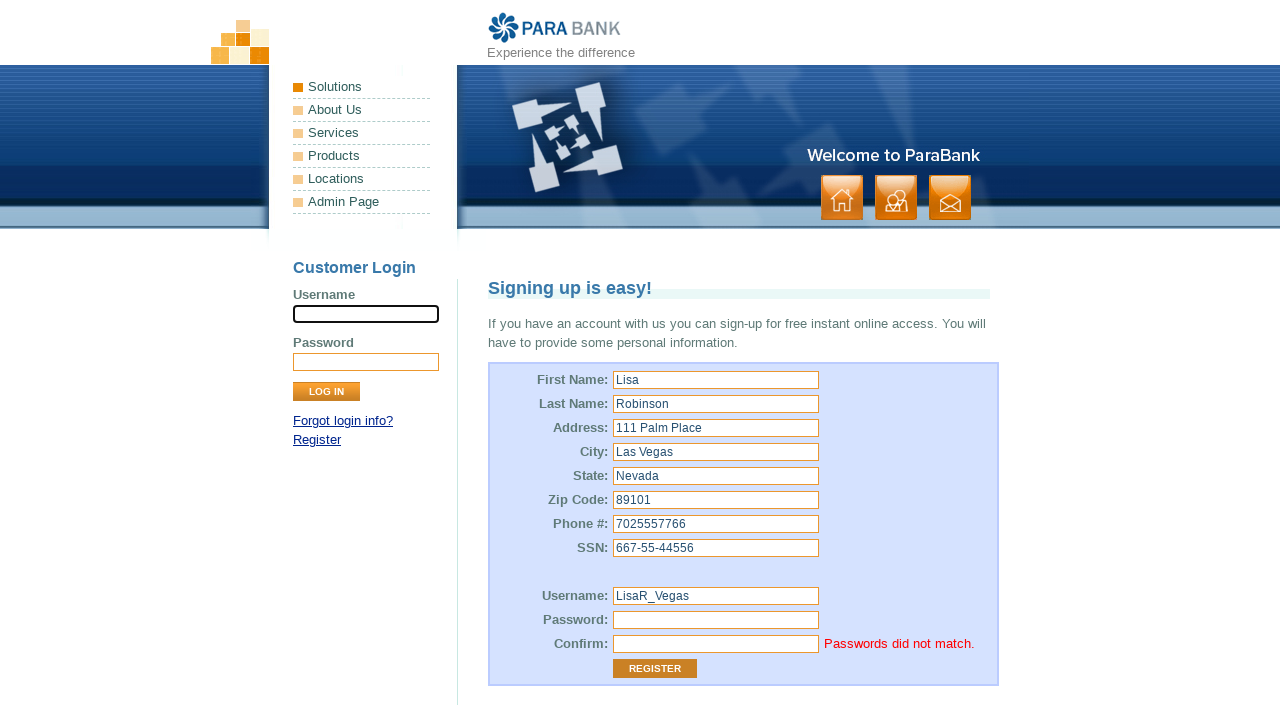

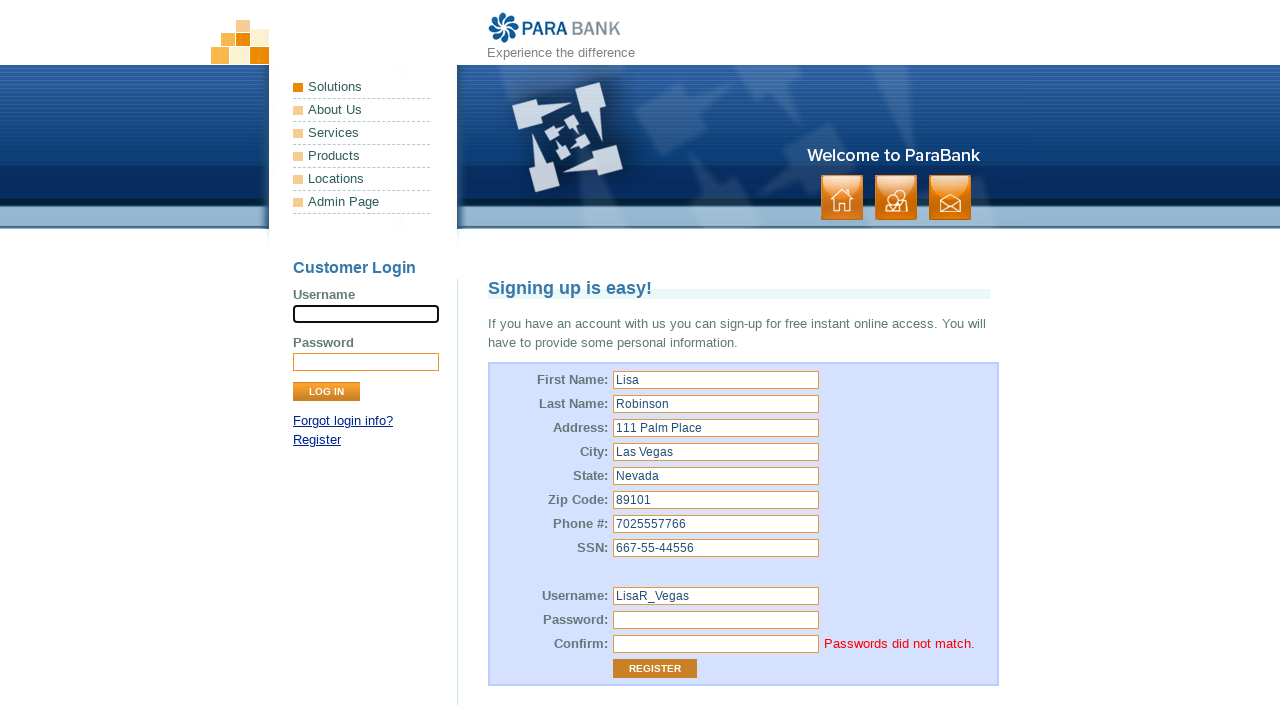